Tests multi-window handling by clicking a Twitter link on the page and waiting for a new browser window/tab to open, then verifying two windows exist.

Starting URL: https://opensource-demo.orangehrmlive.com/web/index.php/auth/login

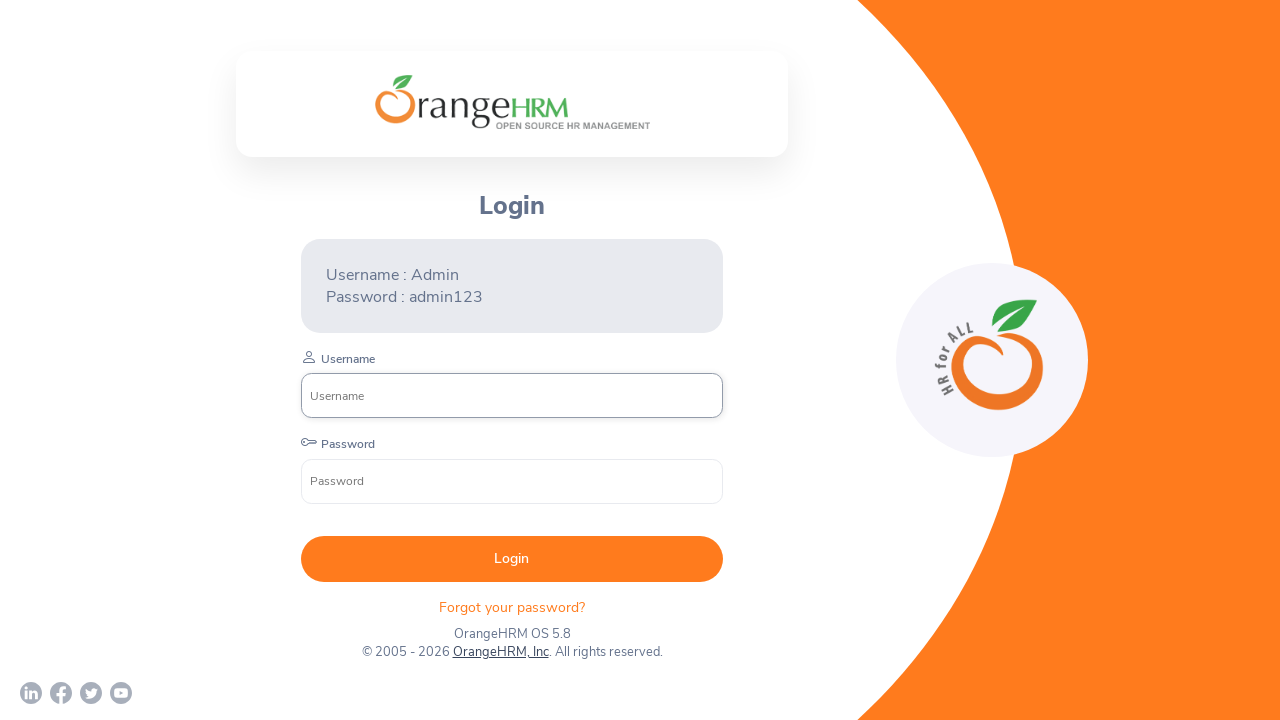

Waited for Twitter link to be visible on the page
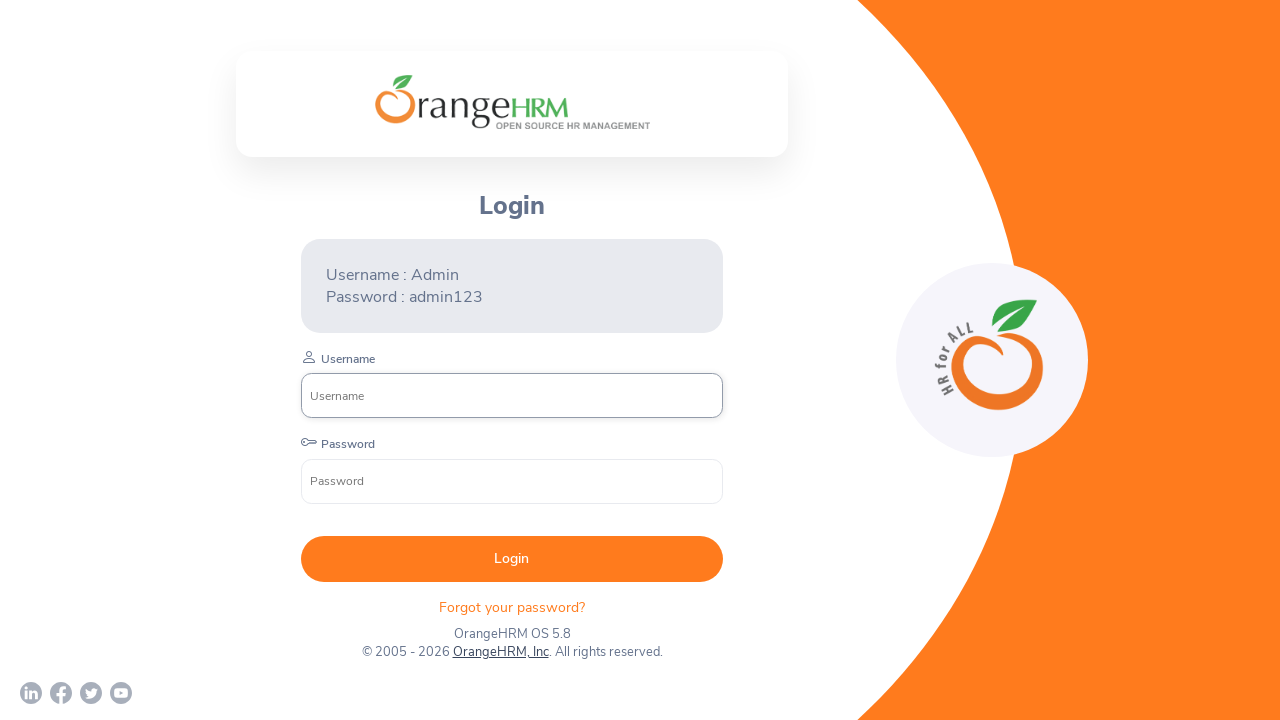

Clicked Twitter link to open new window at (91, 693) on a[href*='twitter']
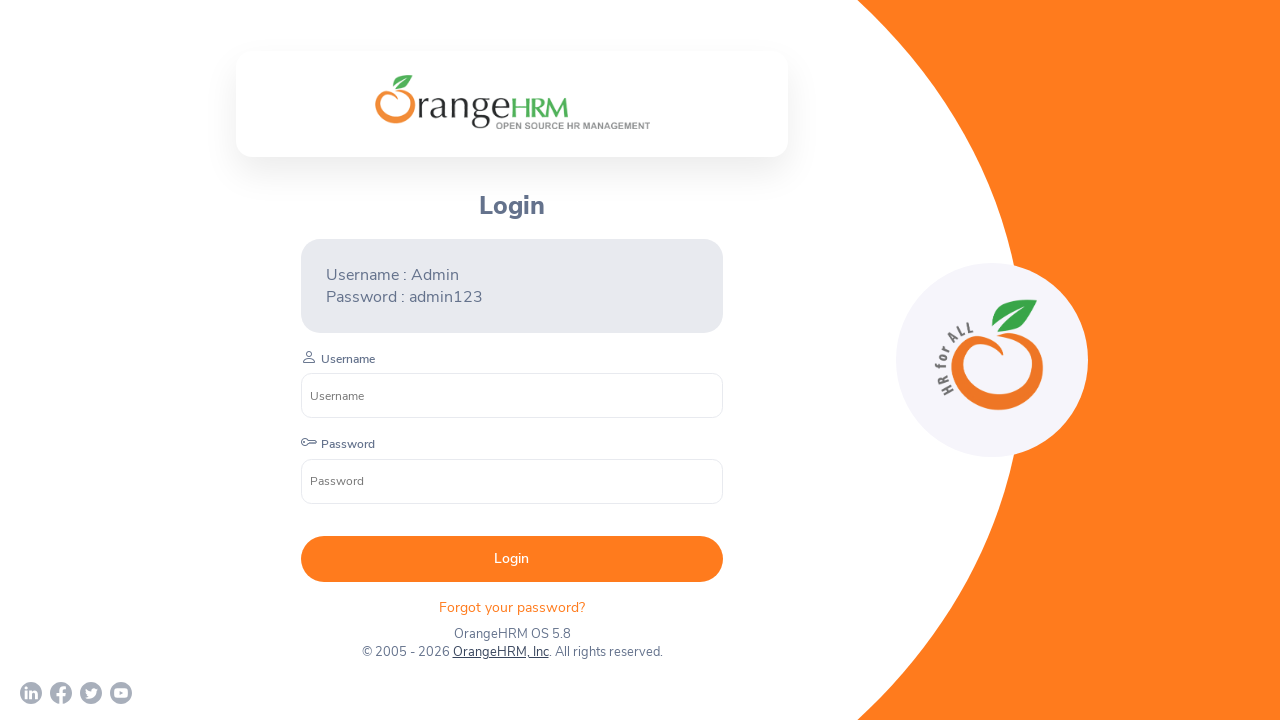

New browser window/tab opened and captured
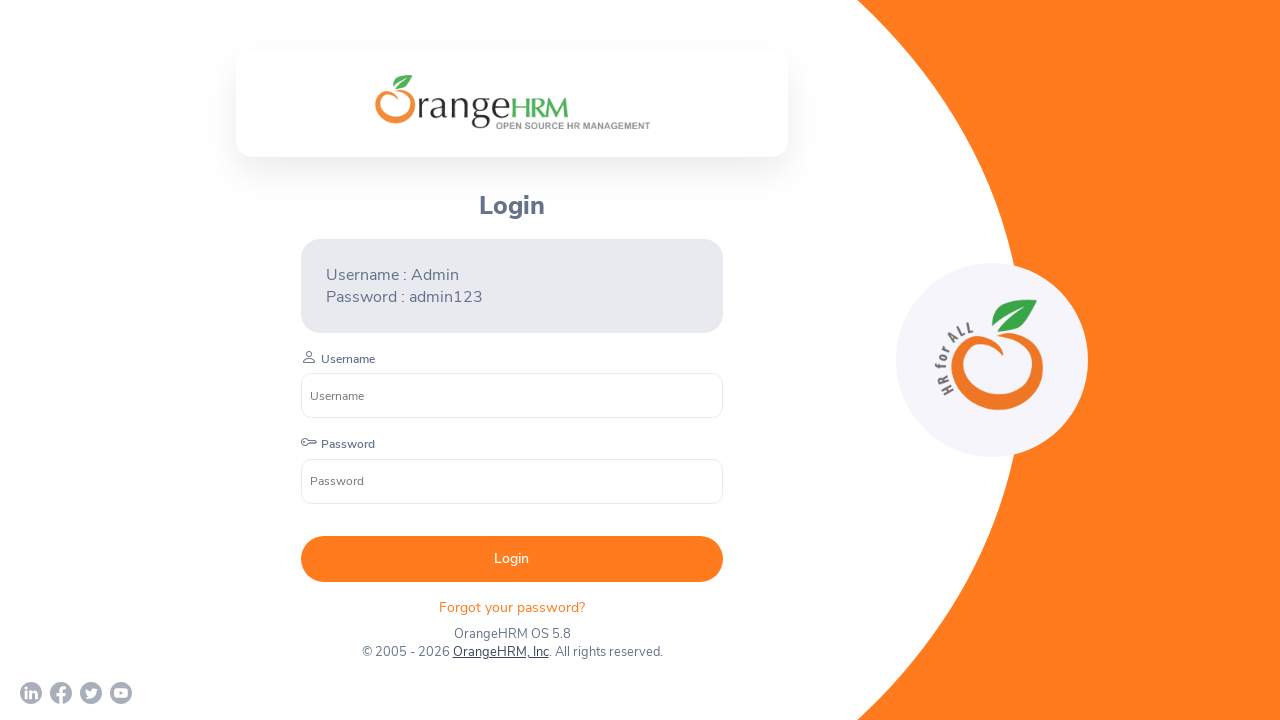

Verified that 2 browser windows are open
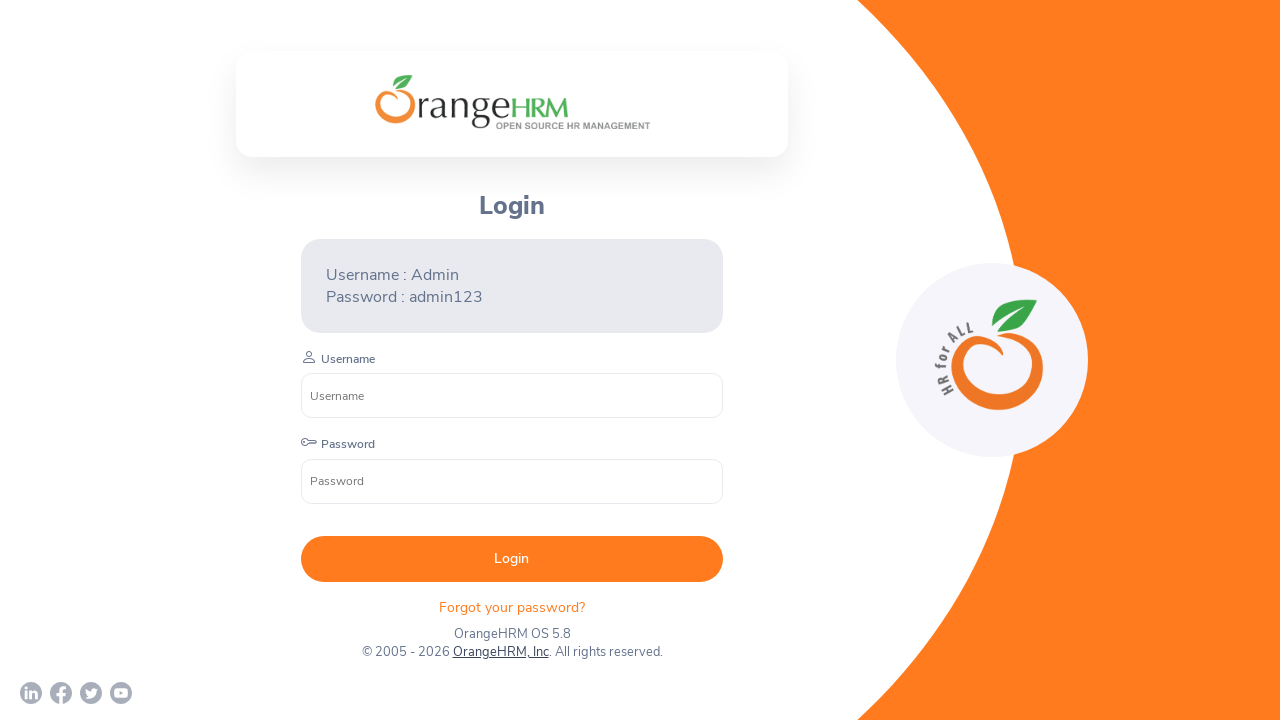

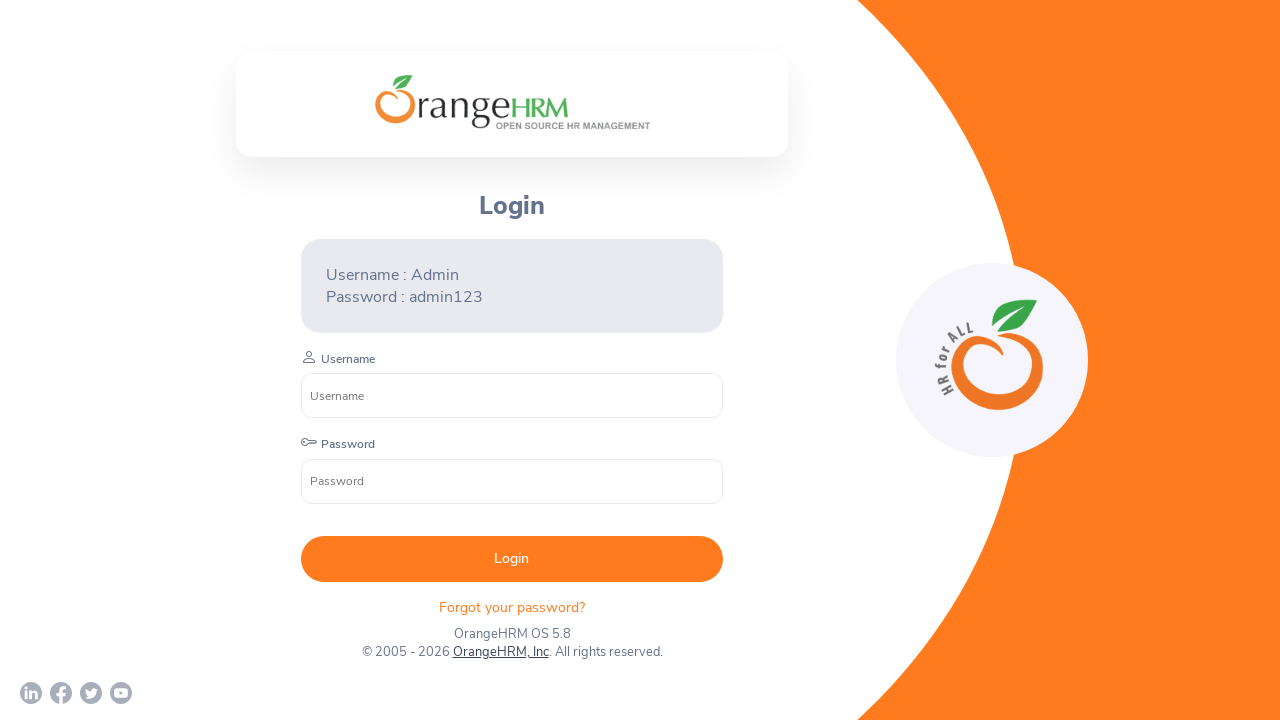